Tests clicking a button with a specific class attribute multiple times and accepting alerts that appear

Starting URL: http://uitestingplayground.com/classattr

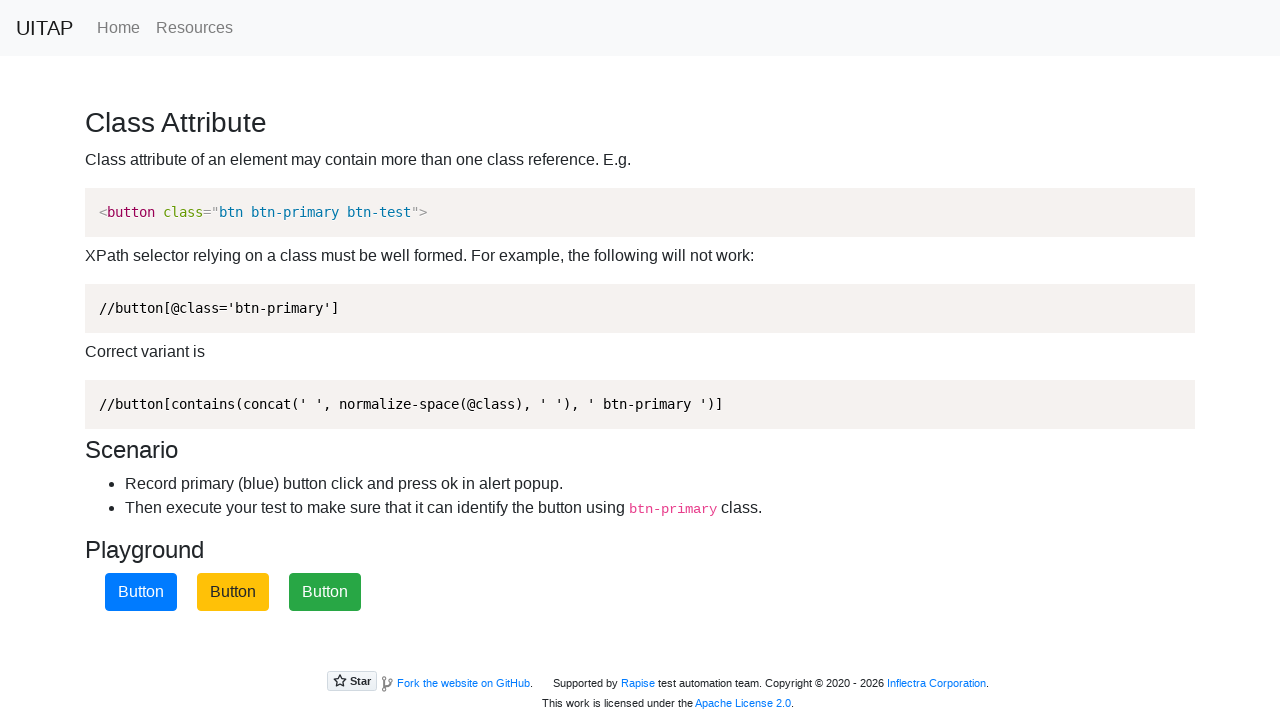

Clicked the blue button with btn-primary class at (141, 592) on xpath=//button[contains(concat(' ', normalize-space(@class), ' '), 'btn-primary 
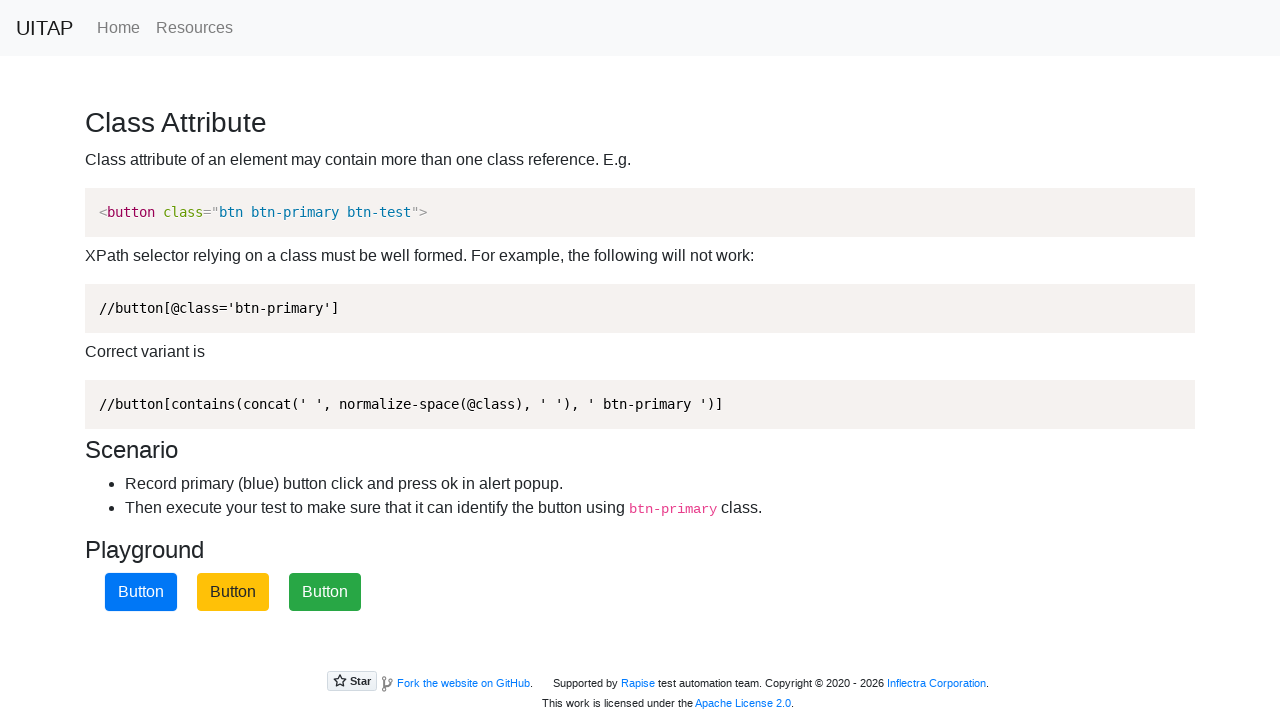

Accepted the alert dialog
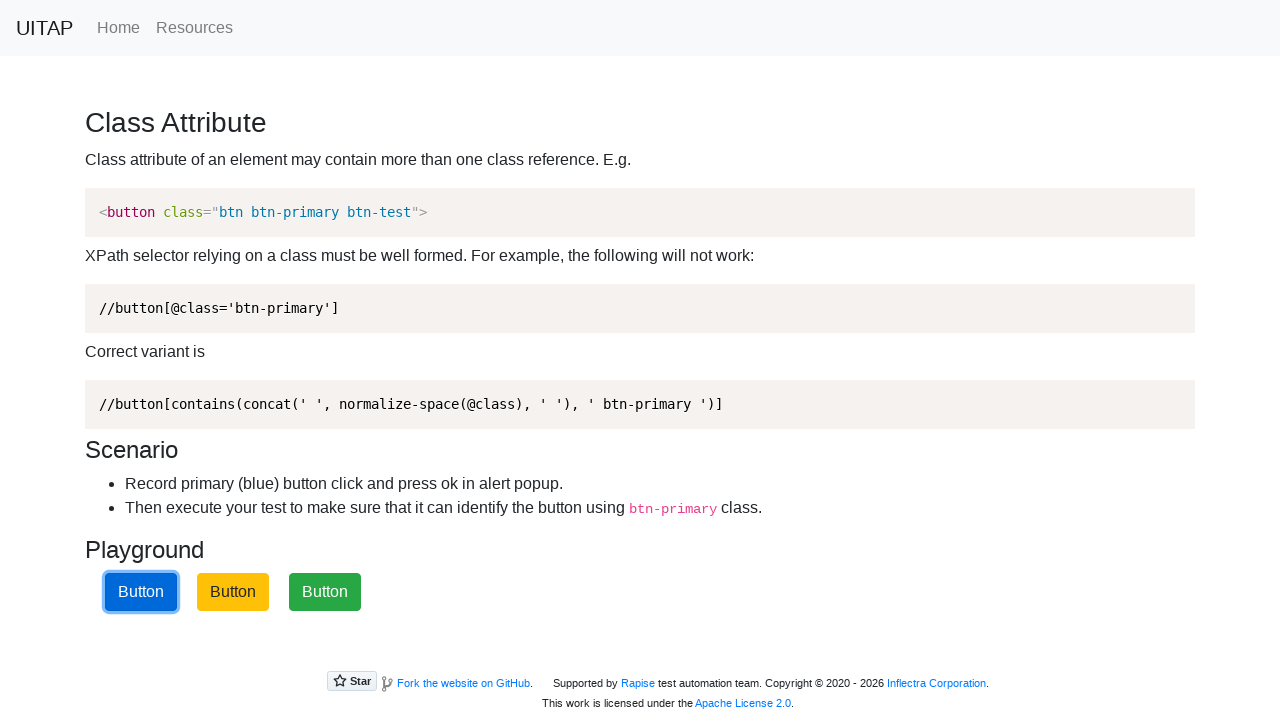

Clicked the blue button with btn-primary class at (141, 592) on xpath=//button[contains(concat(' ', normalize-space(@class), ' '), 'btn-primary 
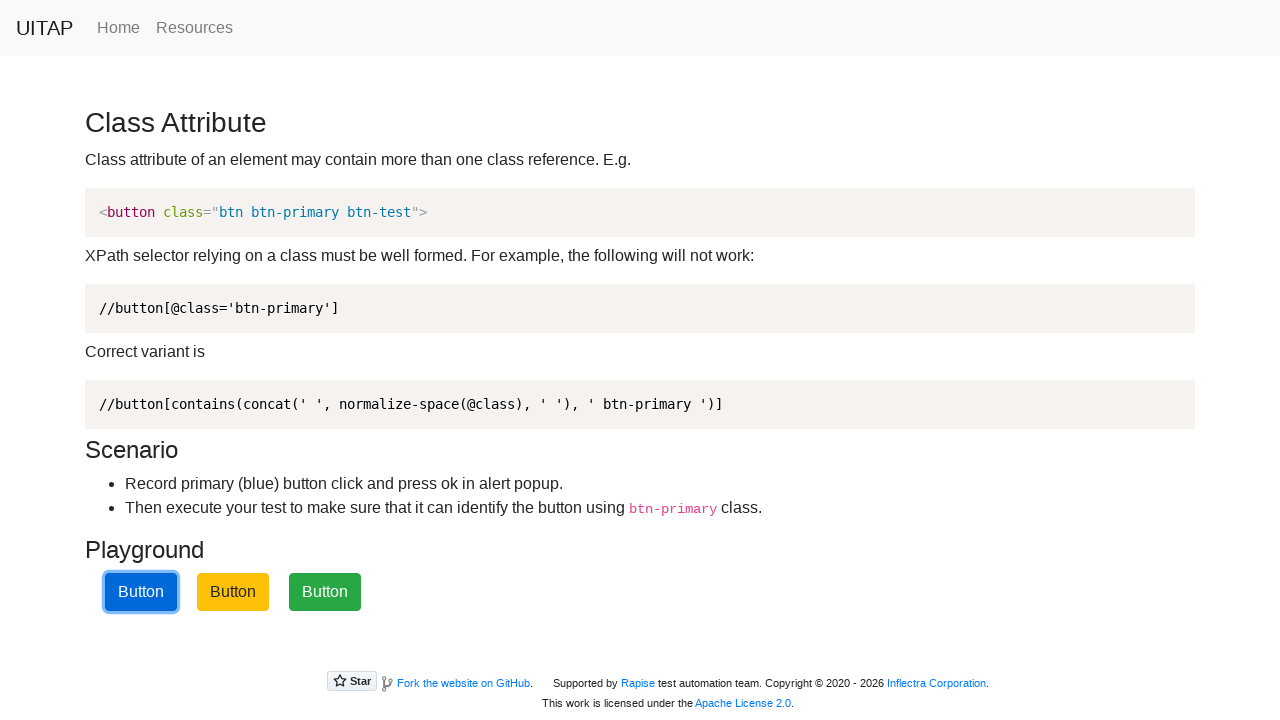

Accepted the alert dialog
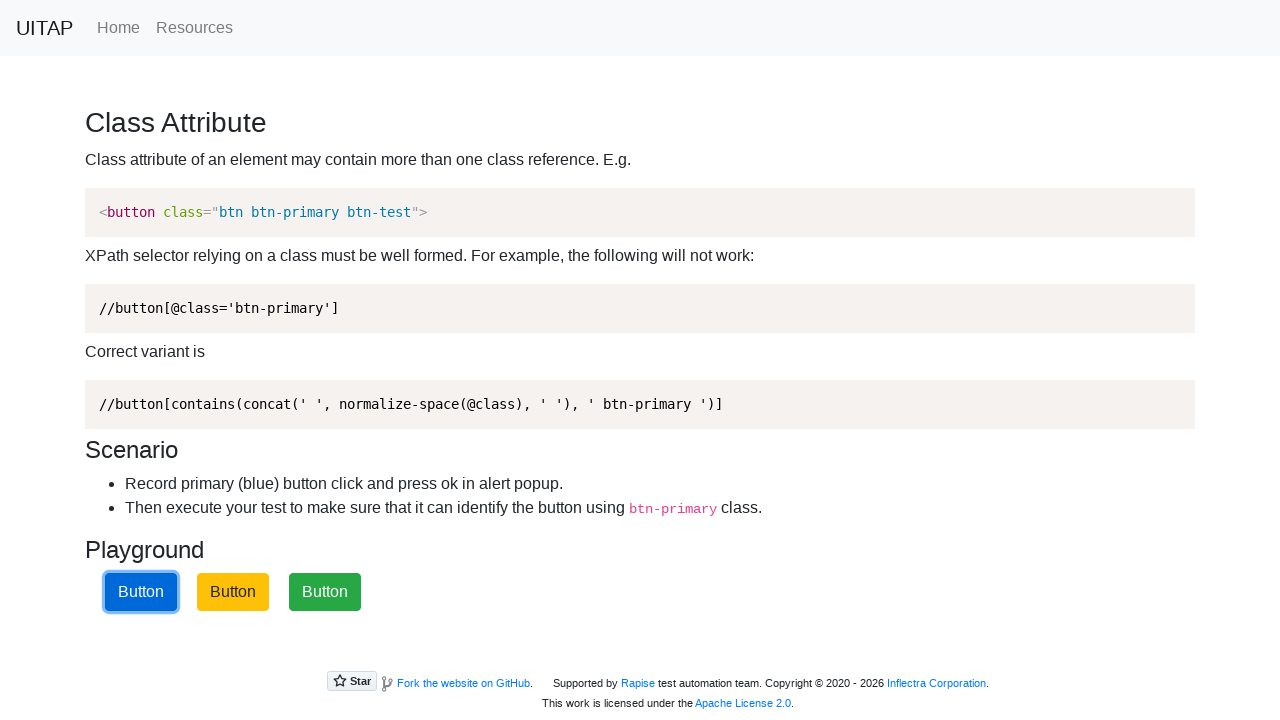

Clicked the blue button with btn-primary class at (141, 592) on xpath=//button[contains(concat(' ', normalize-space(@class), ' '), 'btn-primary 
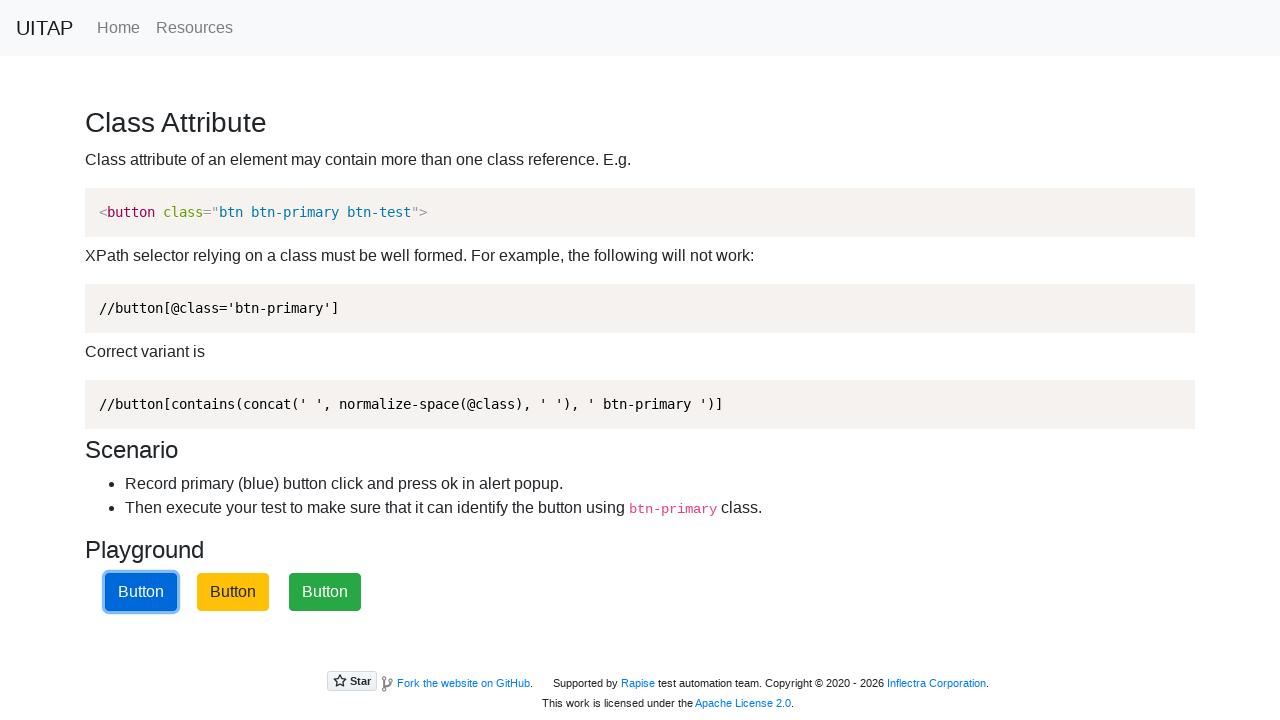

Accepted the alert dialog
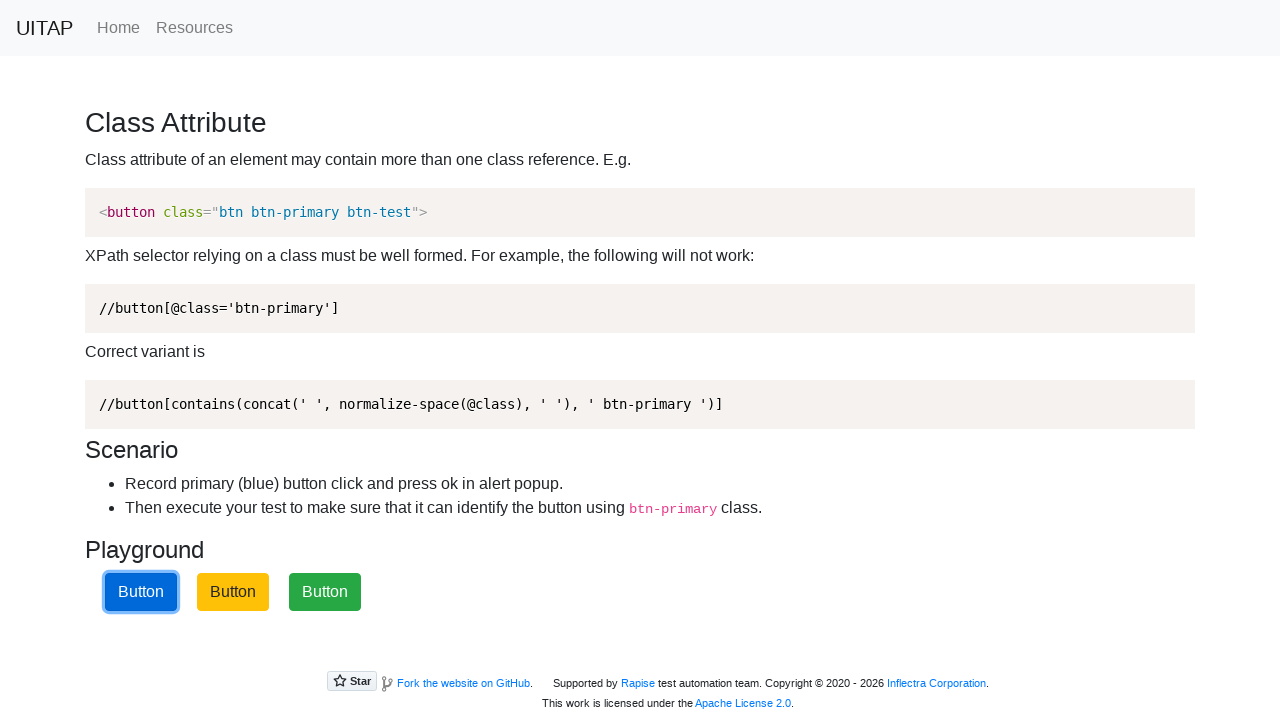

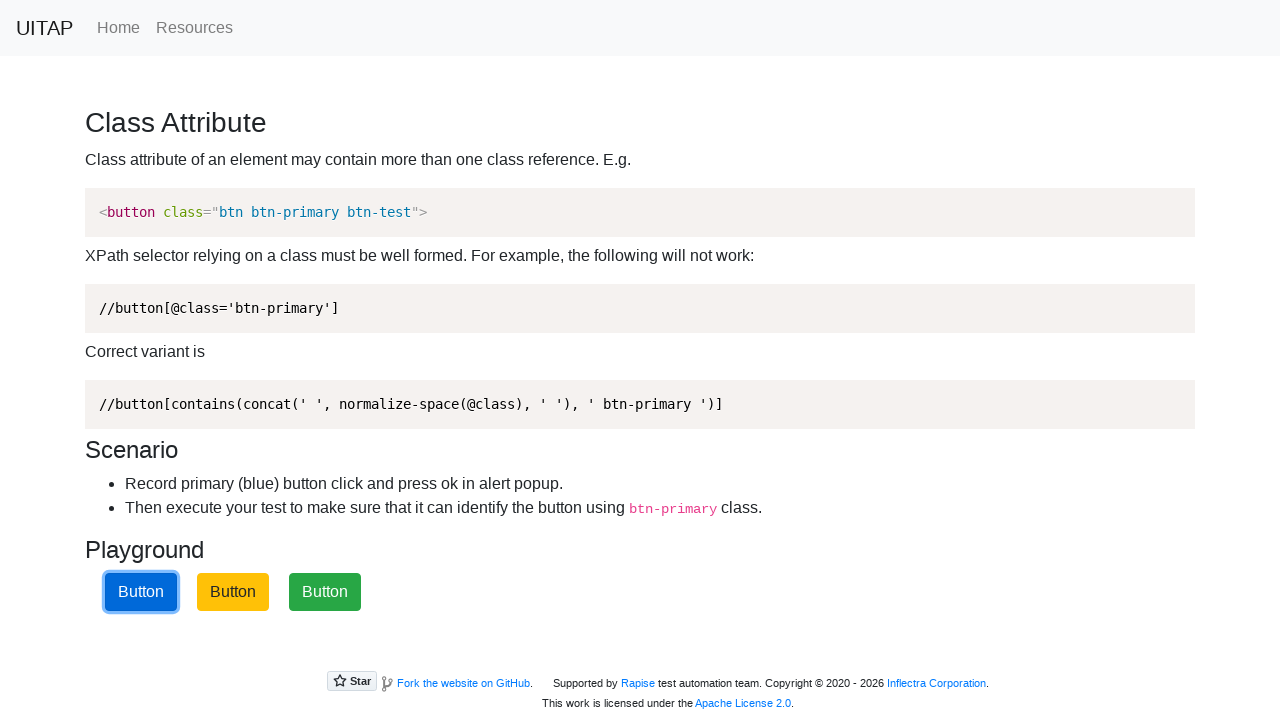